Tests radio button functionality by clicking radio buttons and verifying their checked state

Starting URL: https://rahulshettyacademy.com/AutomationPractice/

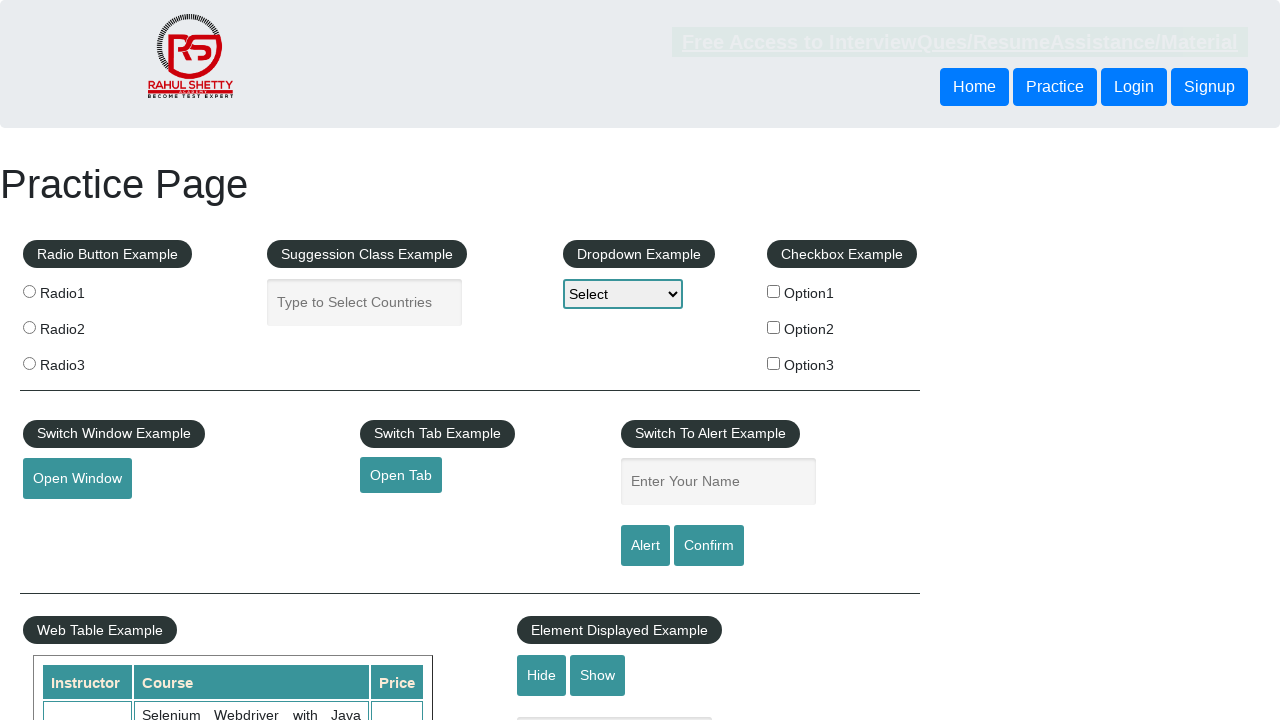

Waited for page to load with networkidle state
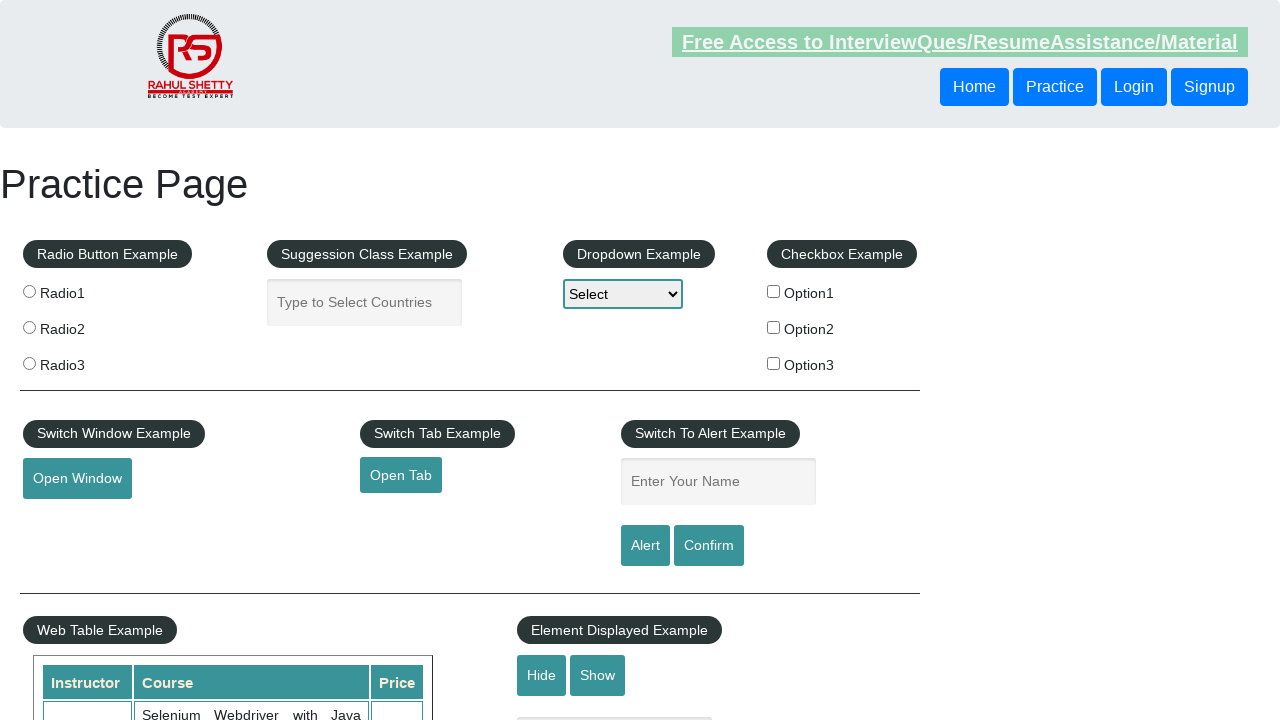

Clicked first radio button (radio1) at (29, 291) on input[value='radio1']
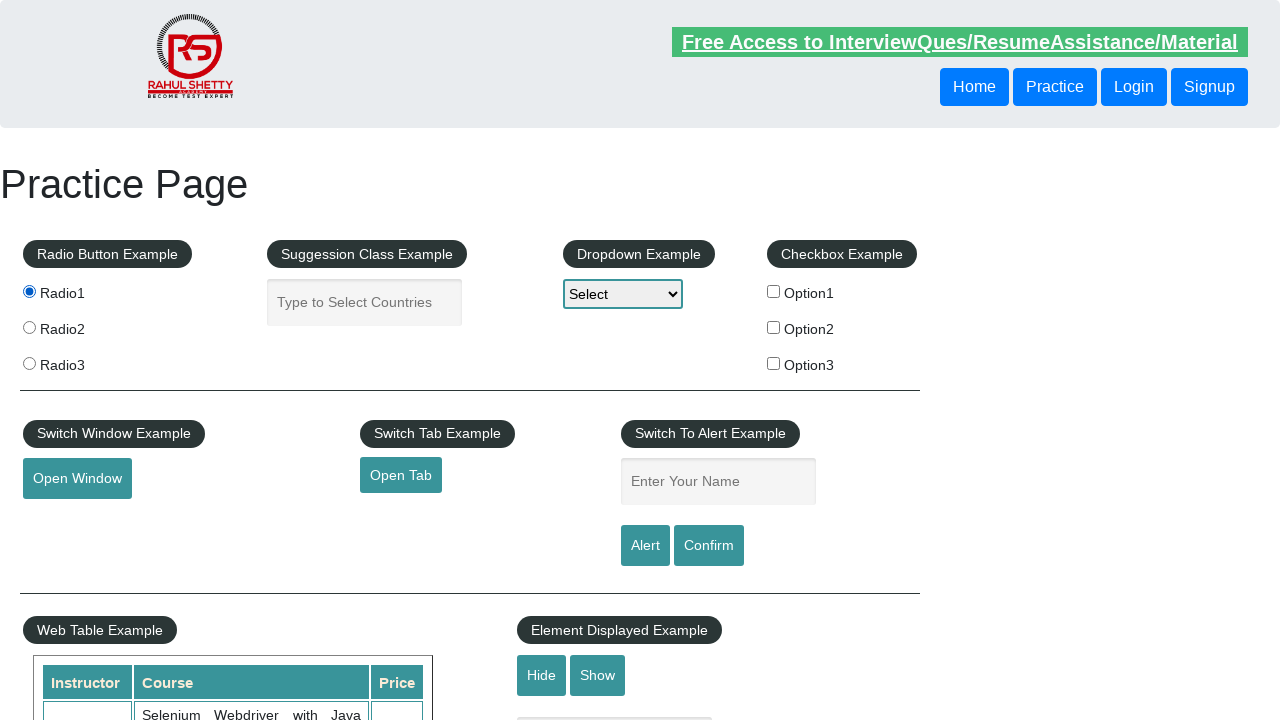

Verified first radio button is checked
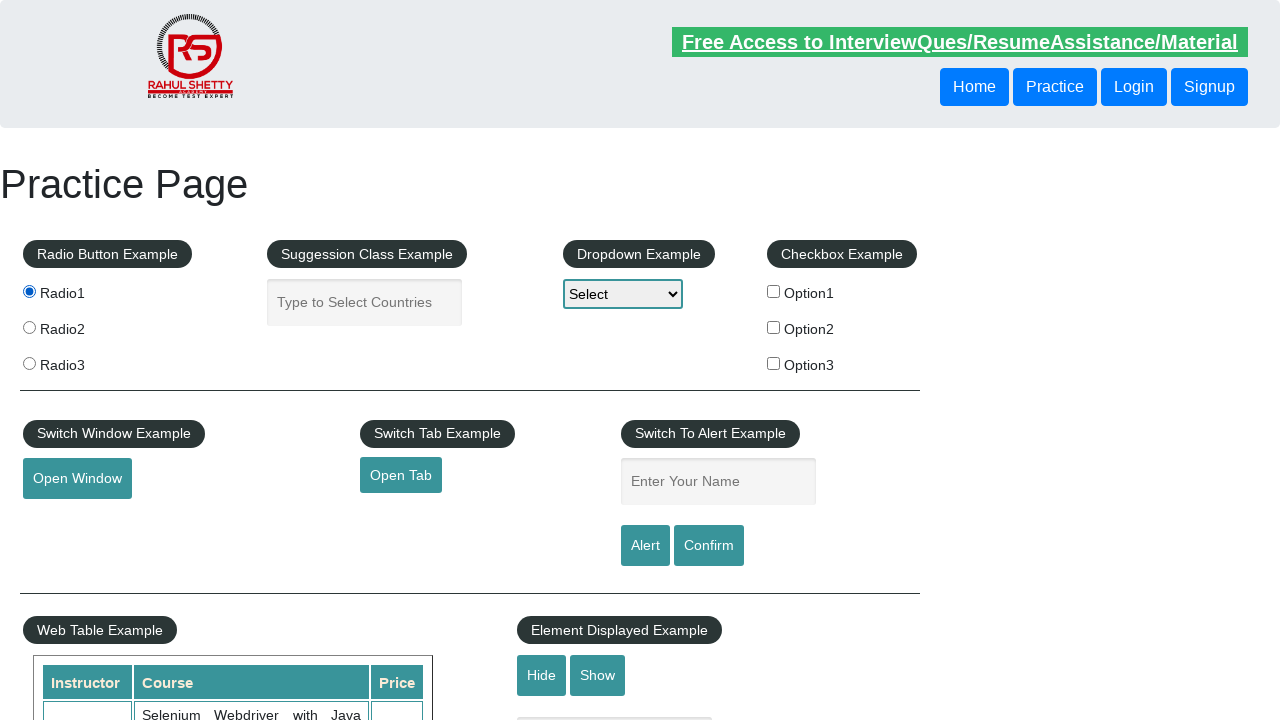

Clicked second radio button (radio2) at (29, 327) on input[value='radio2']
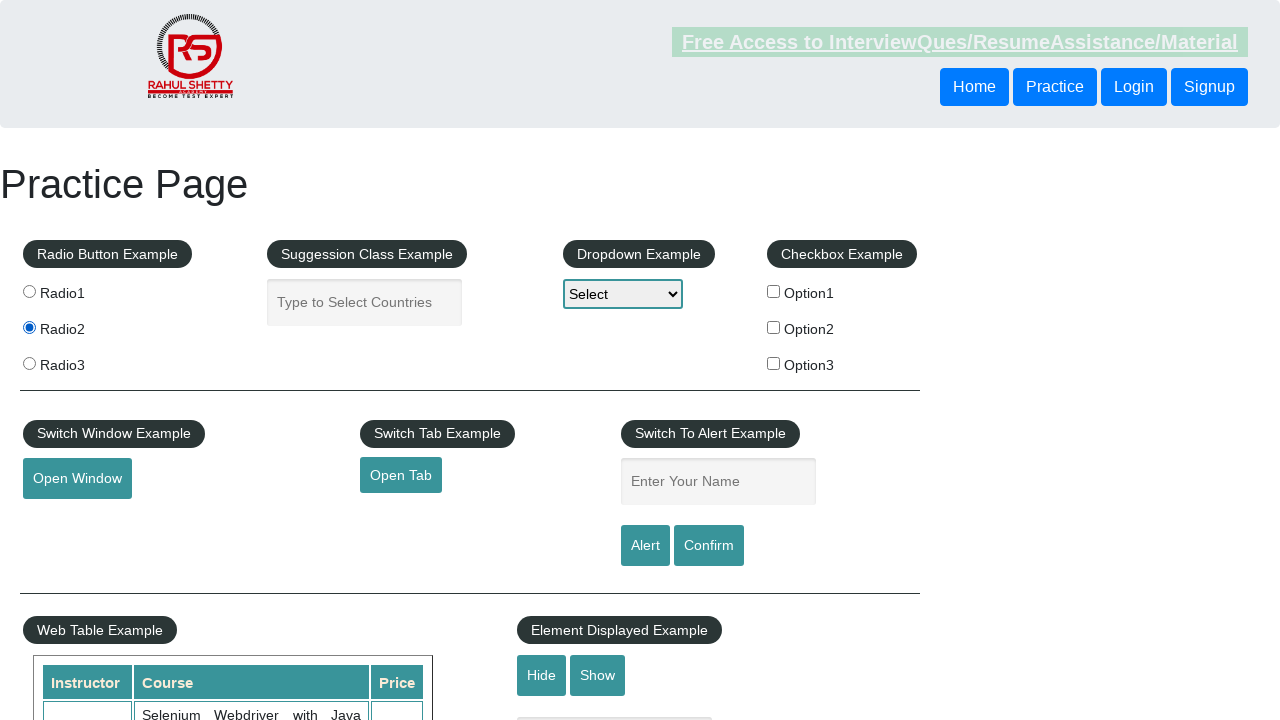

Verified second radio button is checked
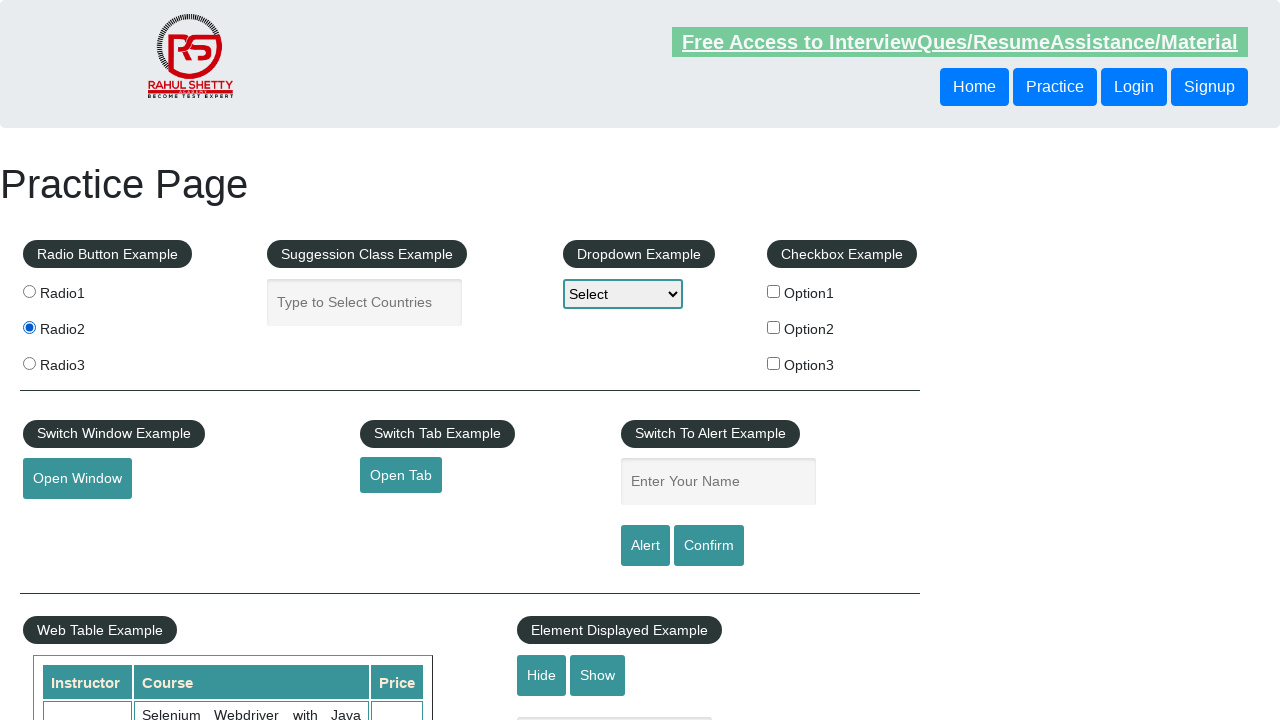

Verified first radio button is no longer checked
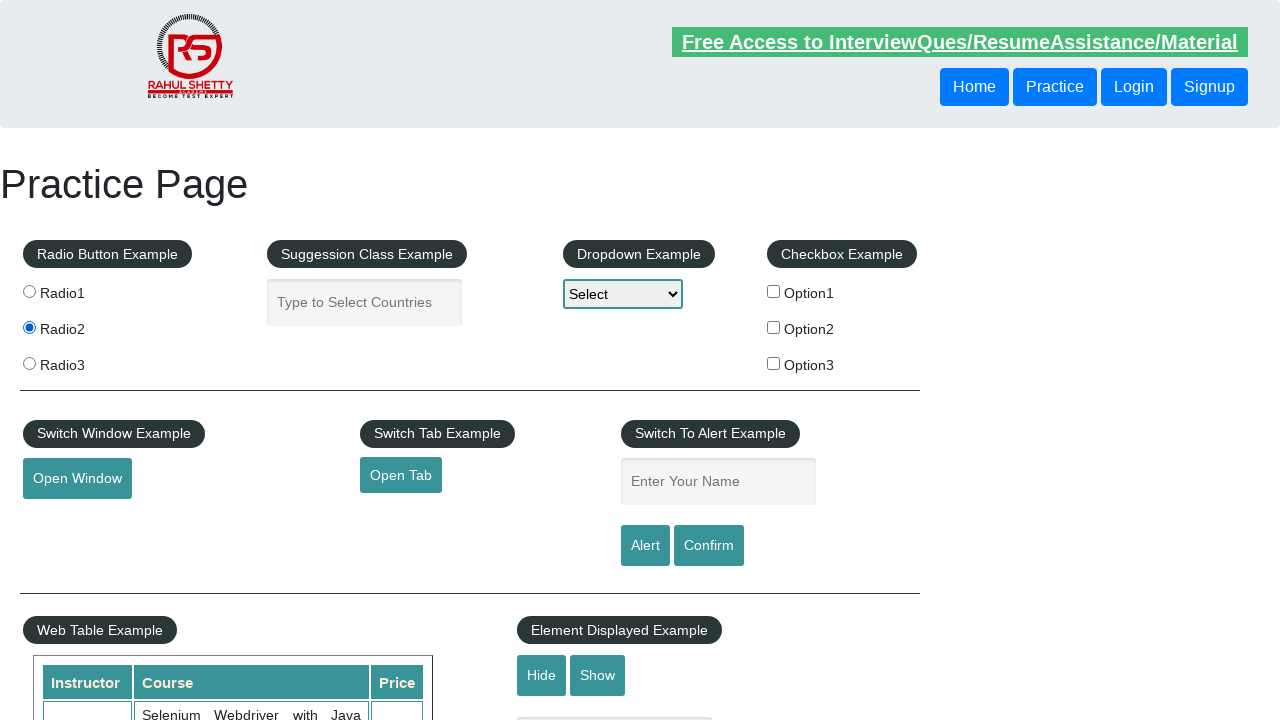

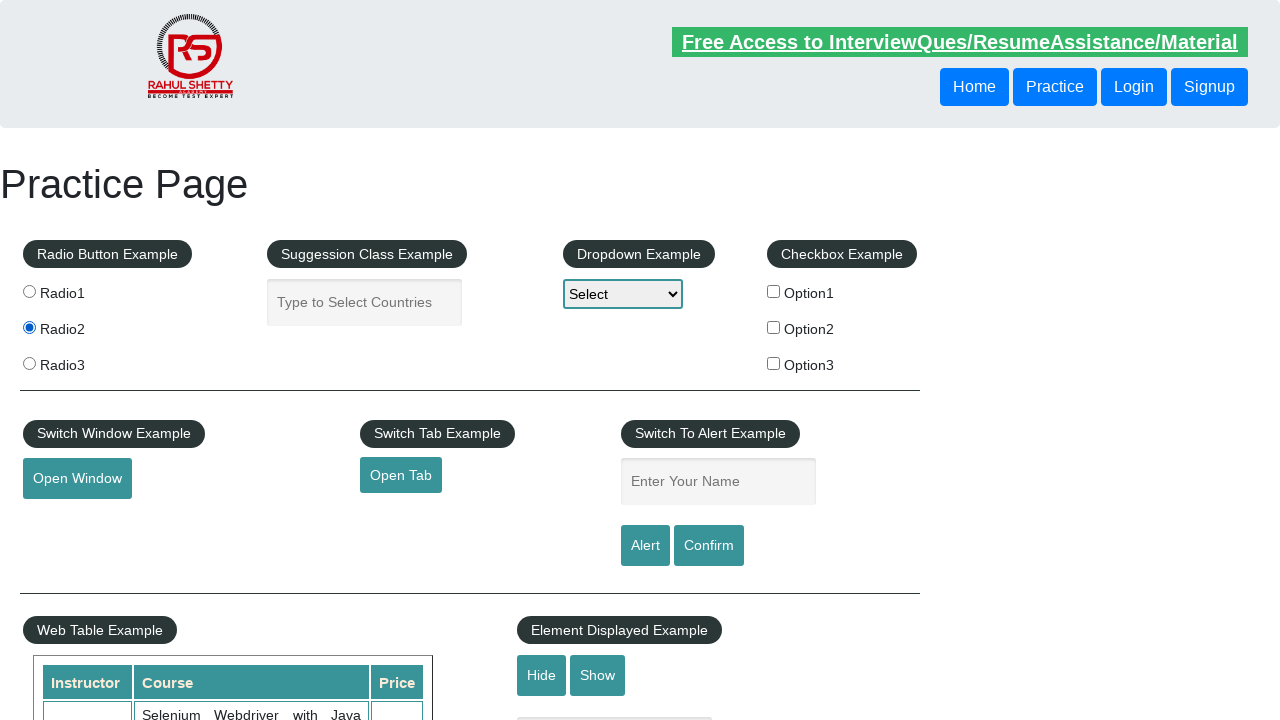